Tests browser window management by navigating to OpenCart website, opening a new browser window, and navigating to OrangeHRM website in the new window

Starting URL: https://www.opencart.com/

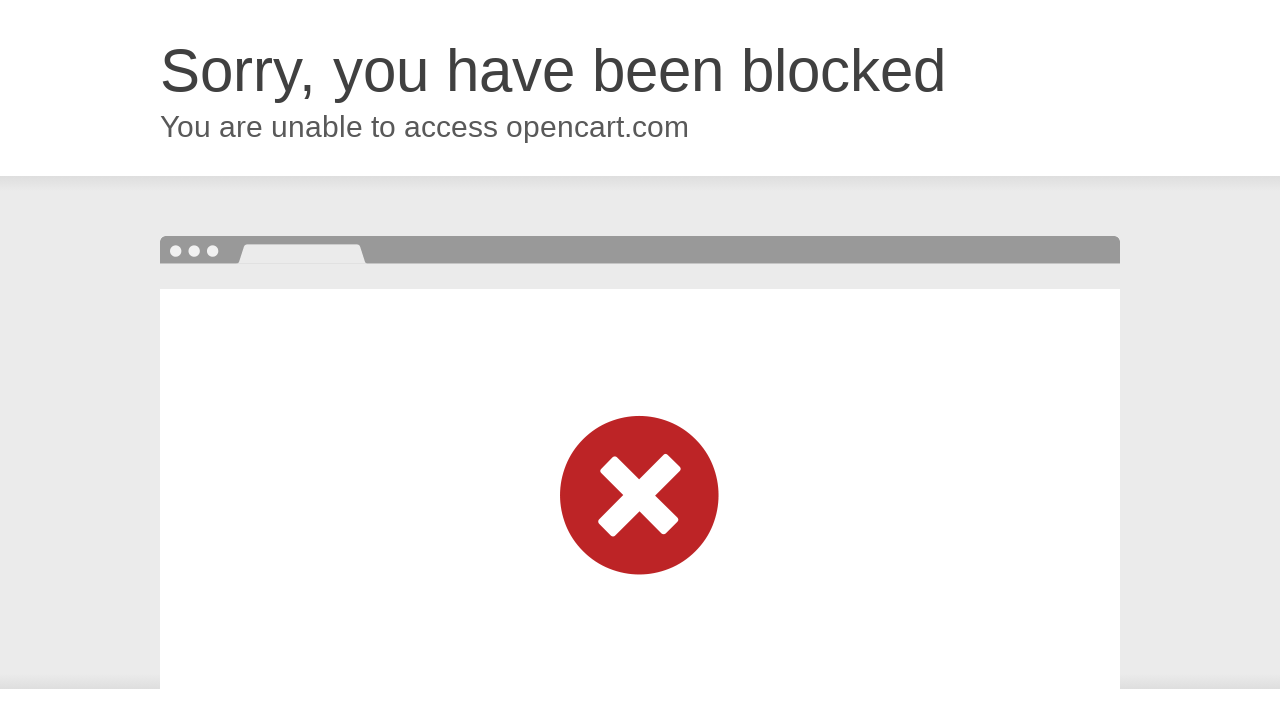

Set viewport size to 1920x1080 on OpenCart page
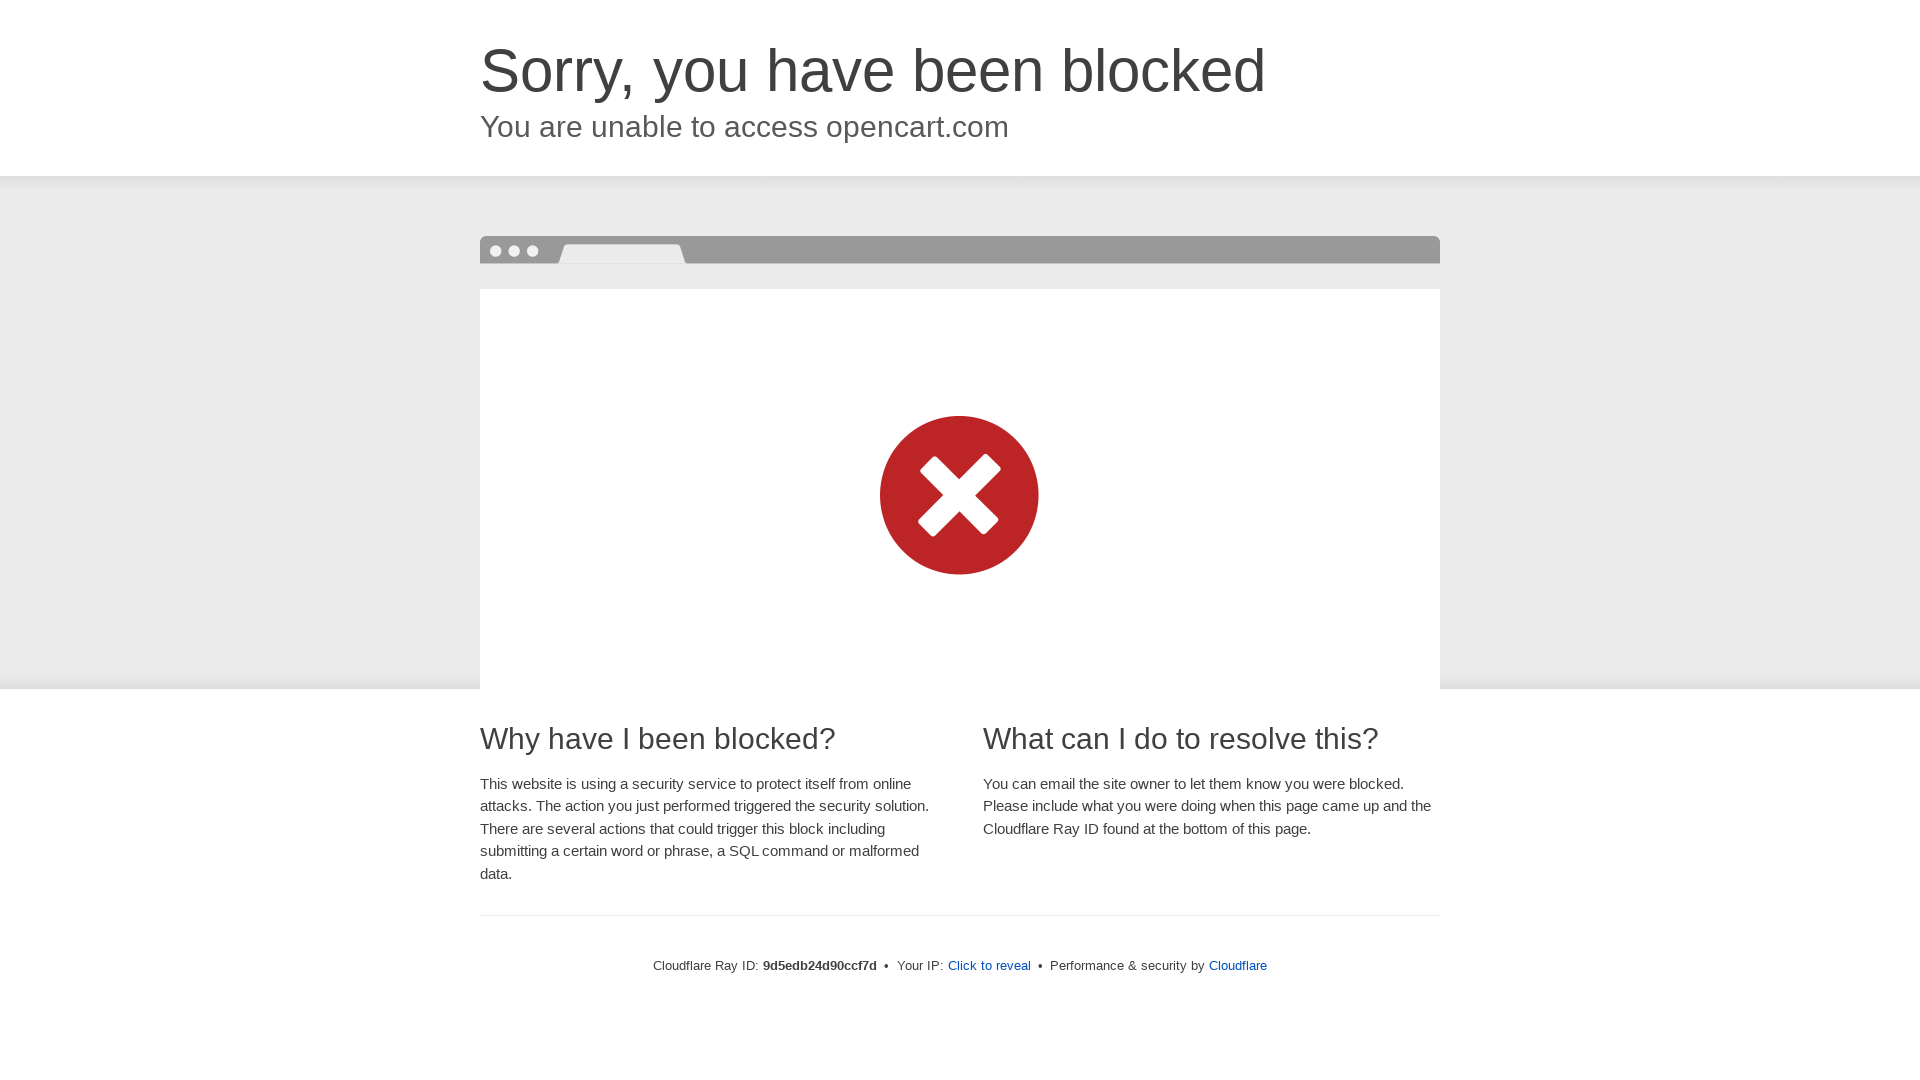

Opened a new browser window
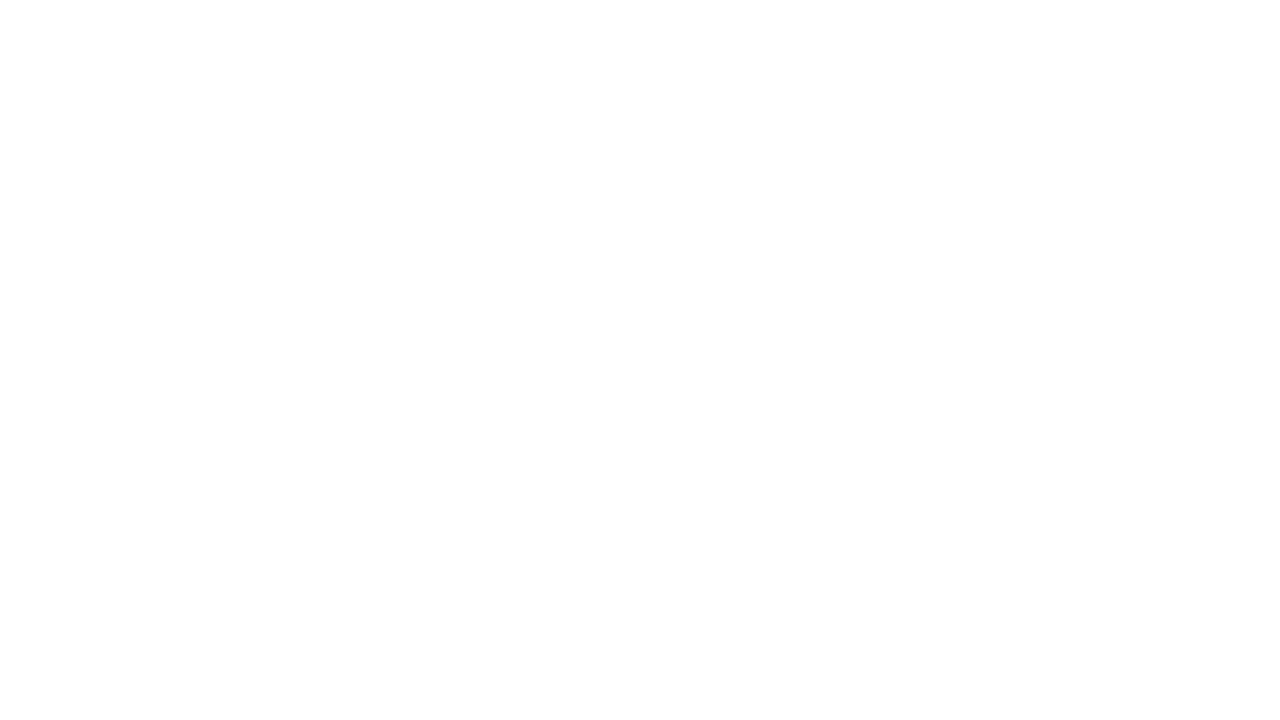

Navigated to OrangeHRM website in new window
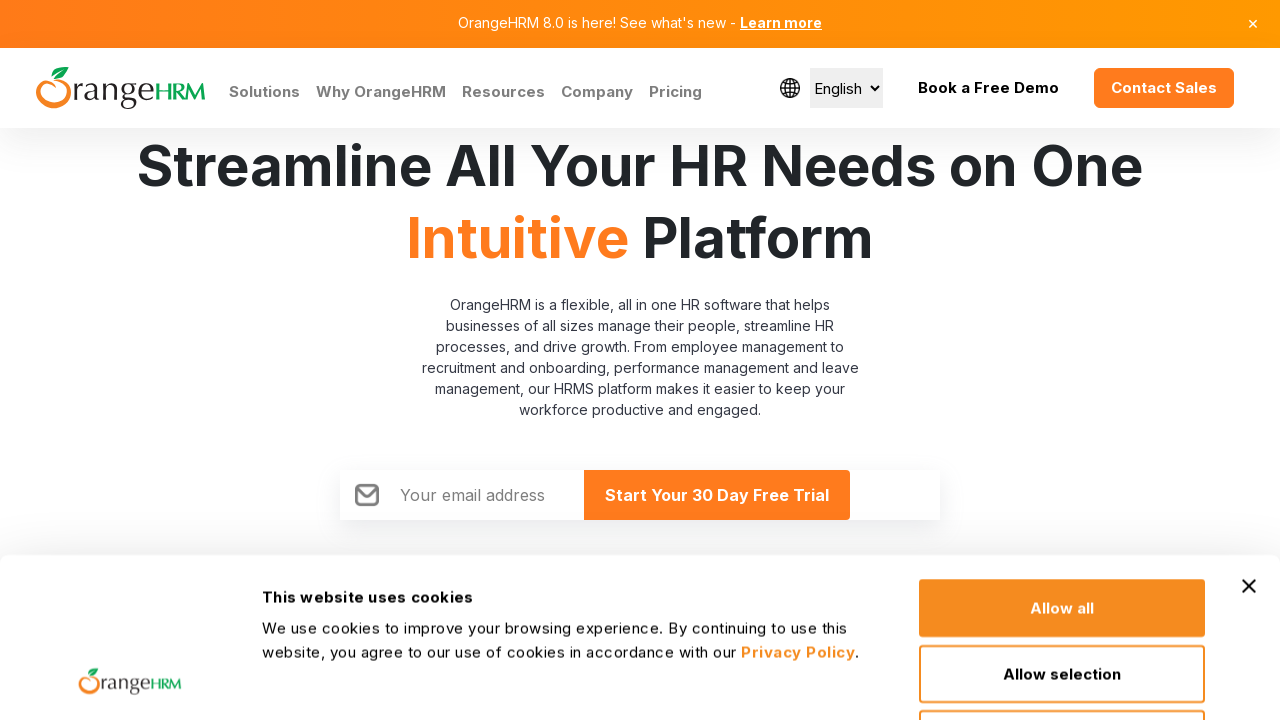

OrangeHRM page loaded (domcontentloaded state)
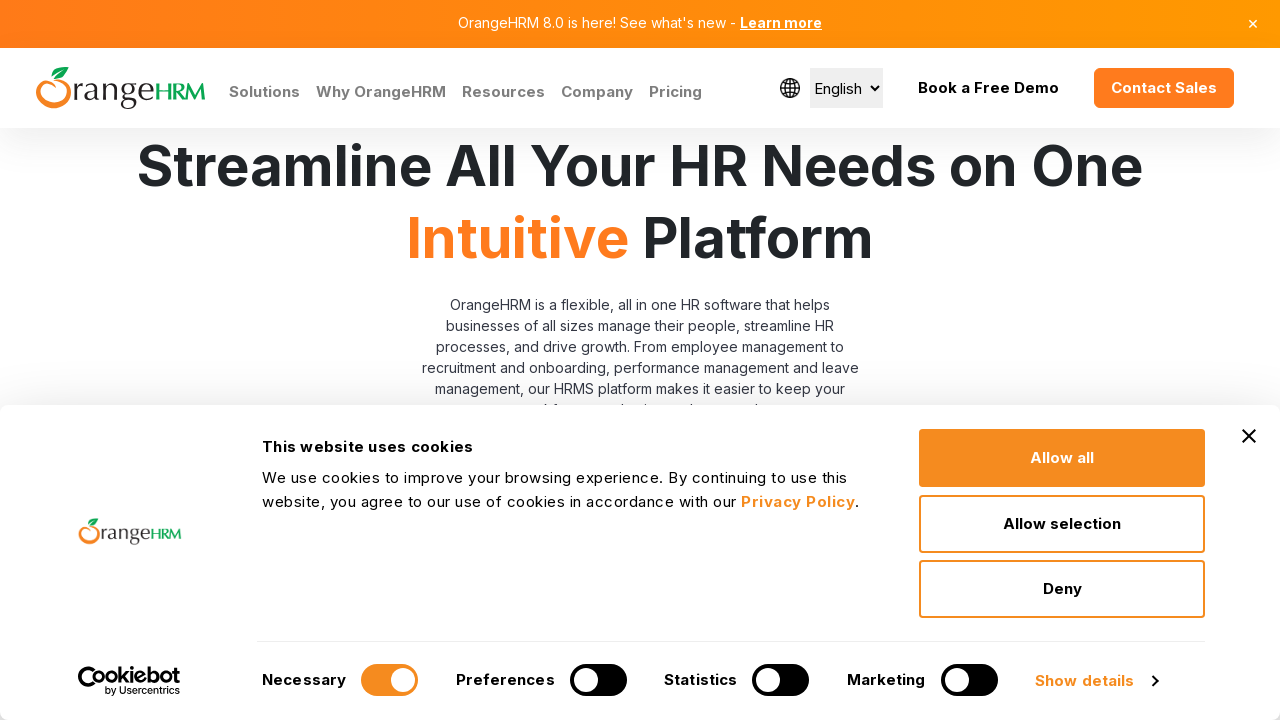

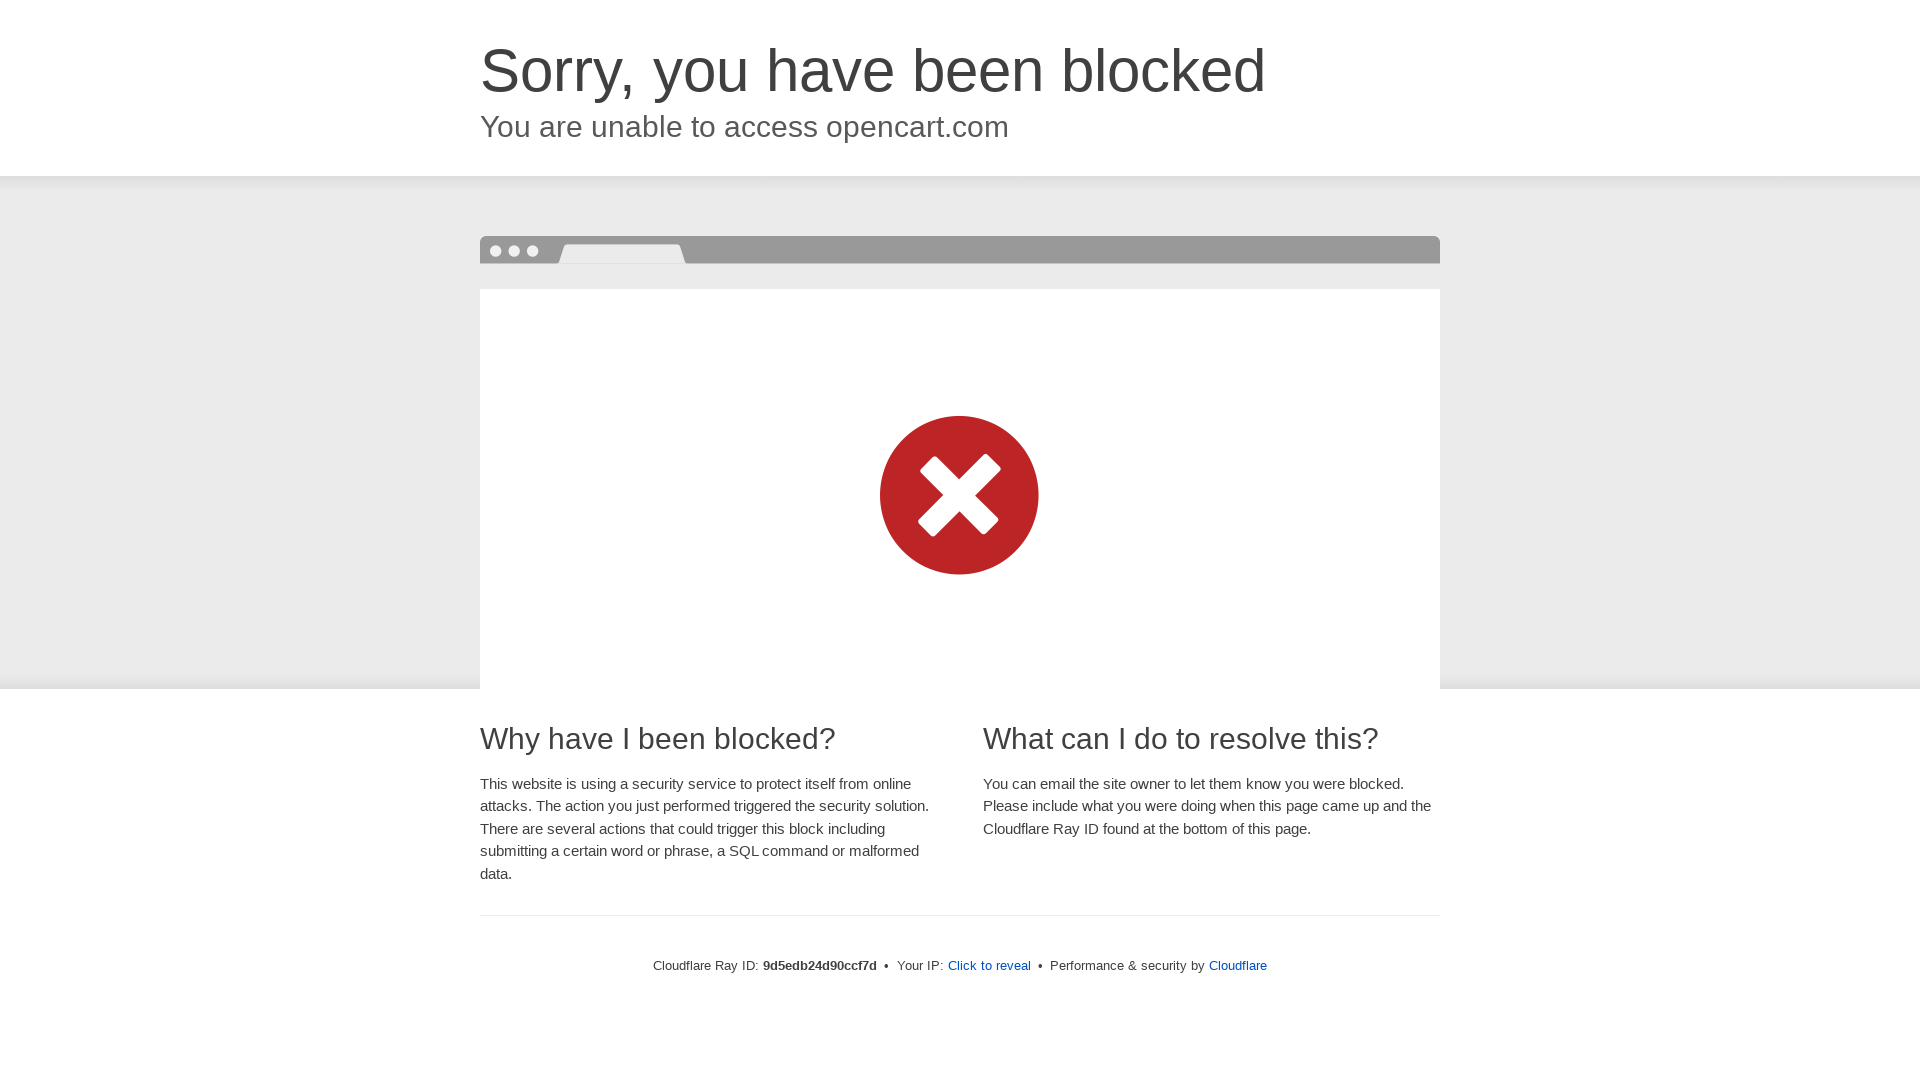